Tests alert interactions on the DemoQA alerts page: triggers a basic alert, a timed alert, and a confirm dialog where Cancel is selected.

Starting URL: https://demoqa.com/alerts

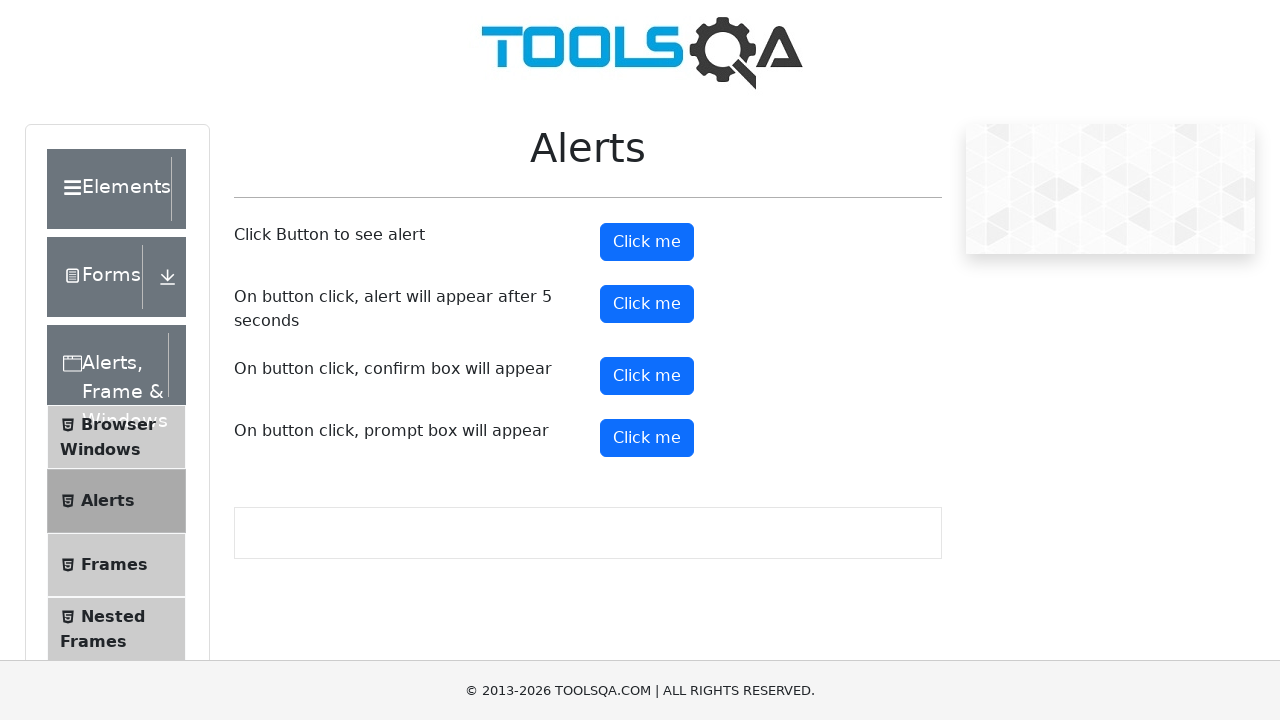

Set up dialog handler for alerts
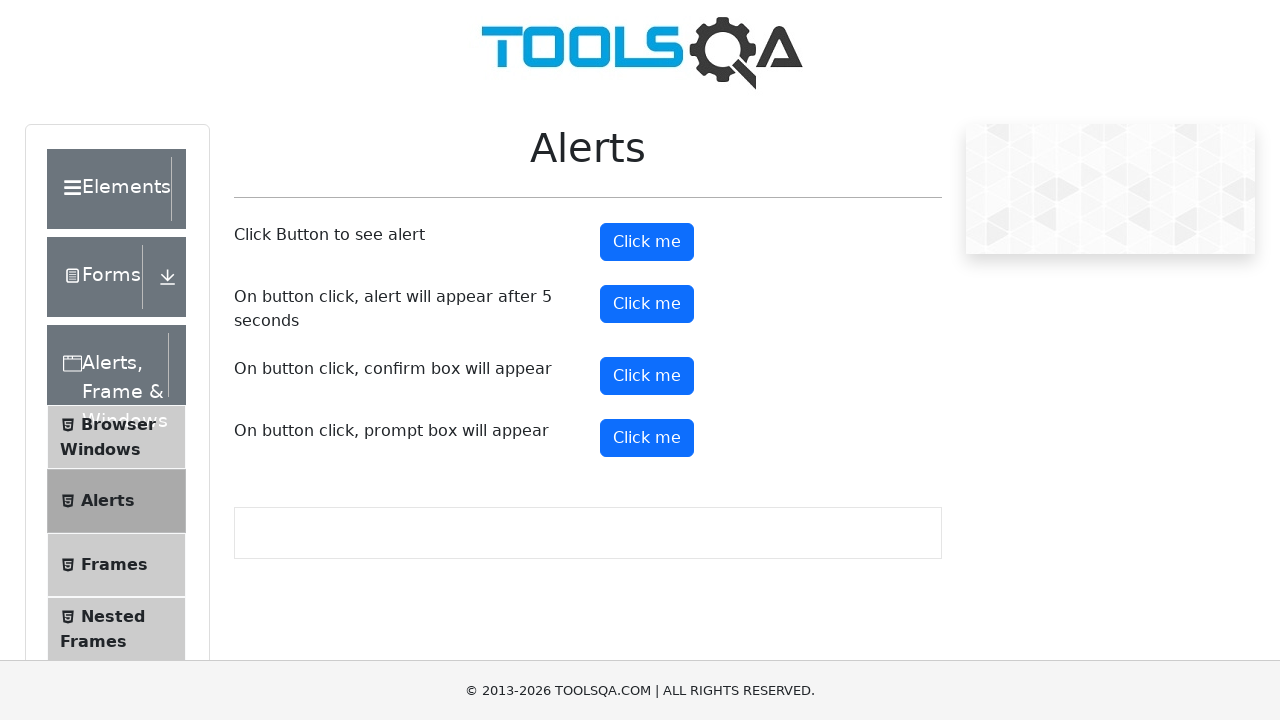

Clicked the basic alert button at (647, 242) on #alertButton
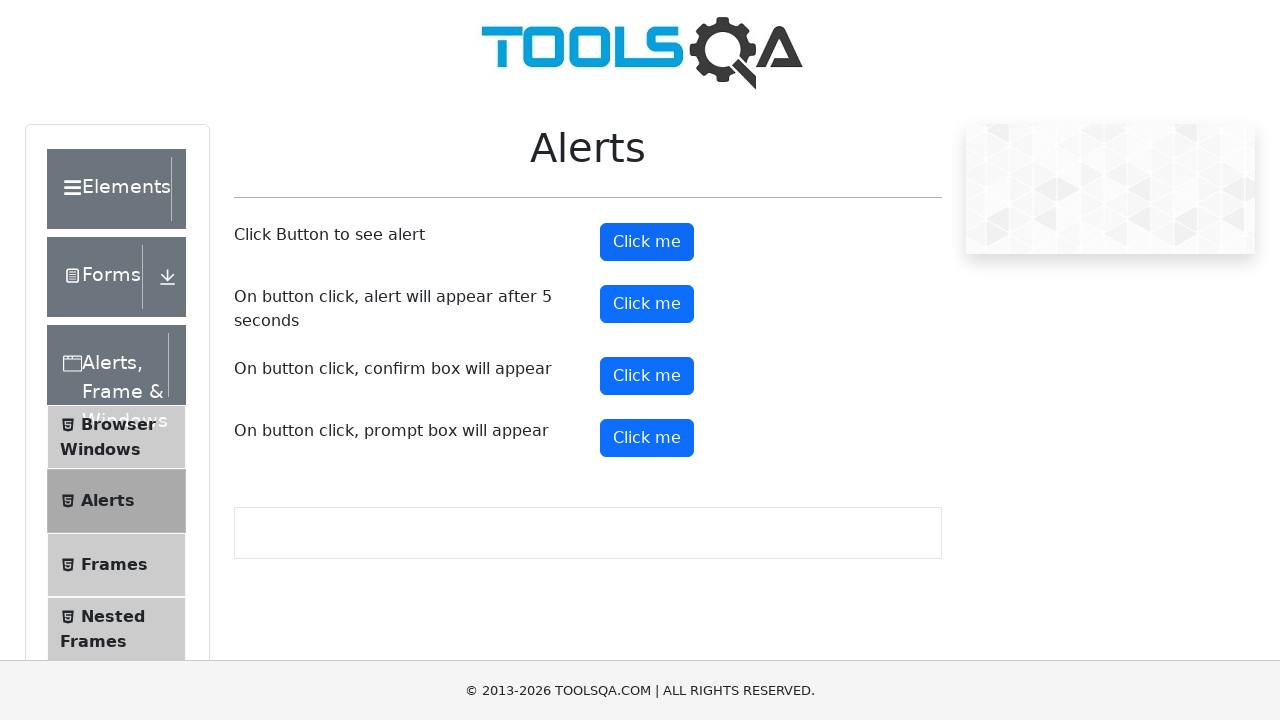

Clicked the timer alert button at (647, 304) on #timerAlertButton
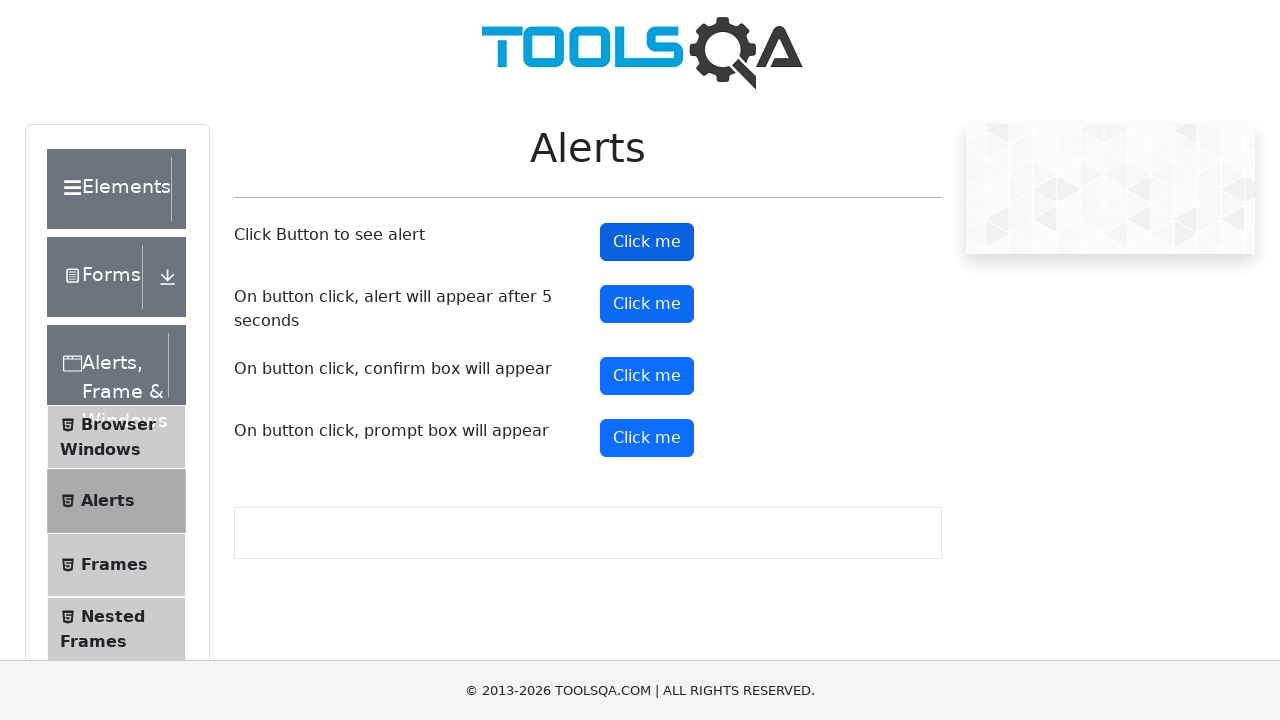

Waited 5 seconds for the timed alert to appear
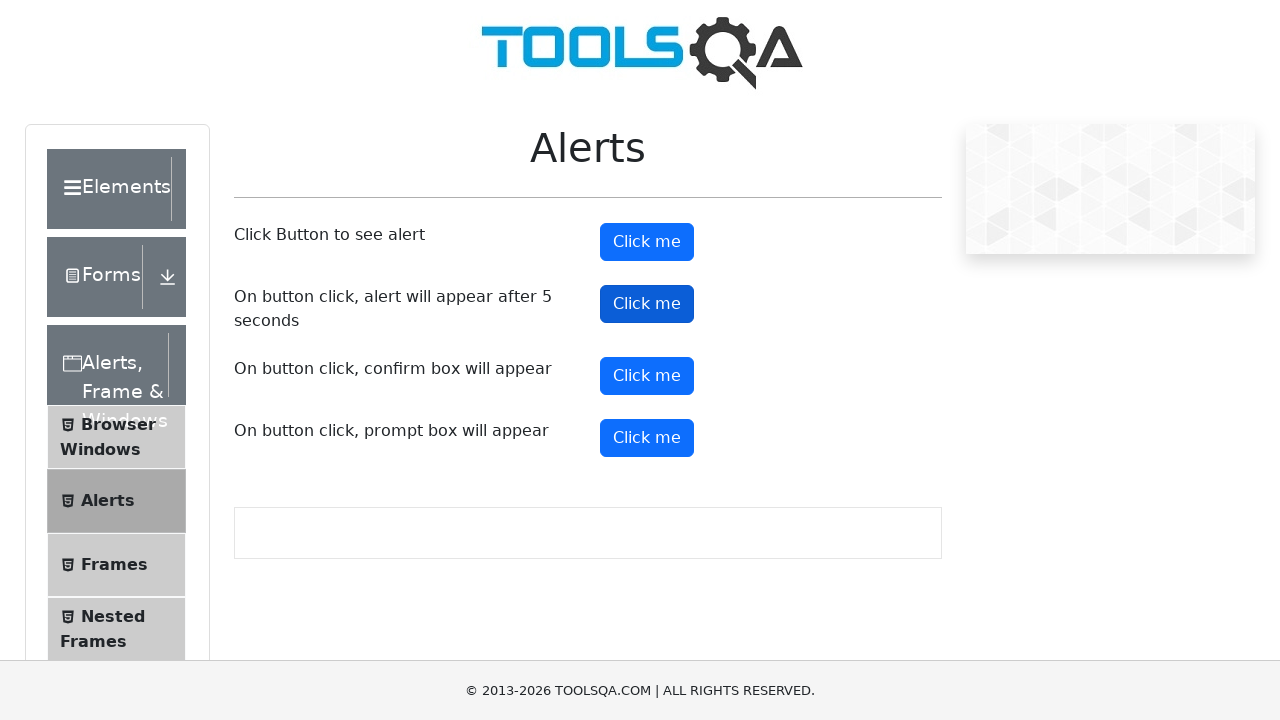

Clicked the confirm button at (647, 376) on #confirmButton
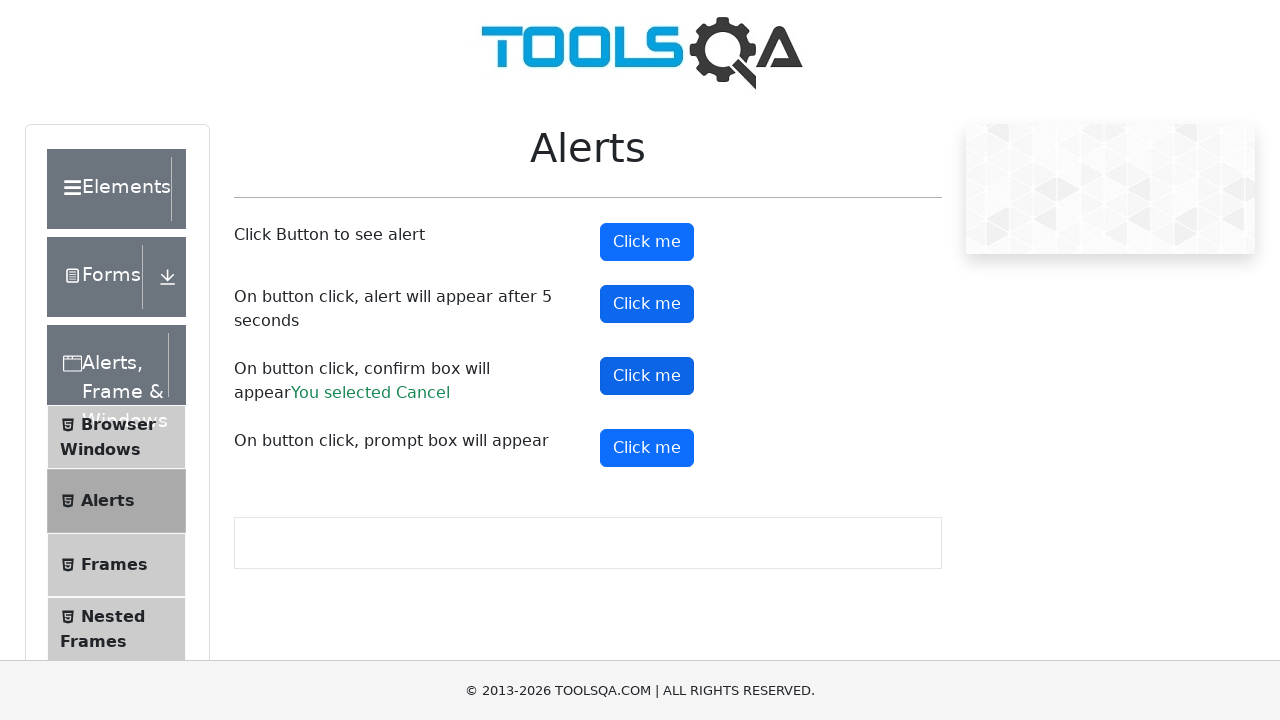

Verified that 'You selected Cancel' result text appeared
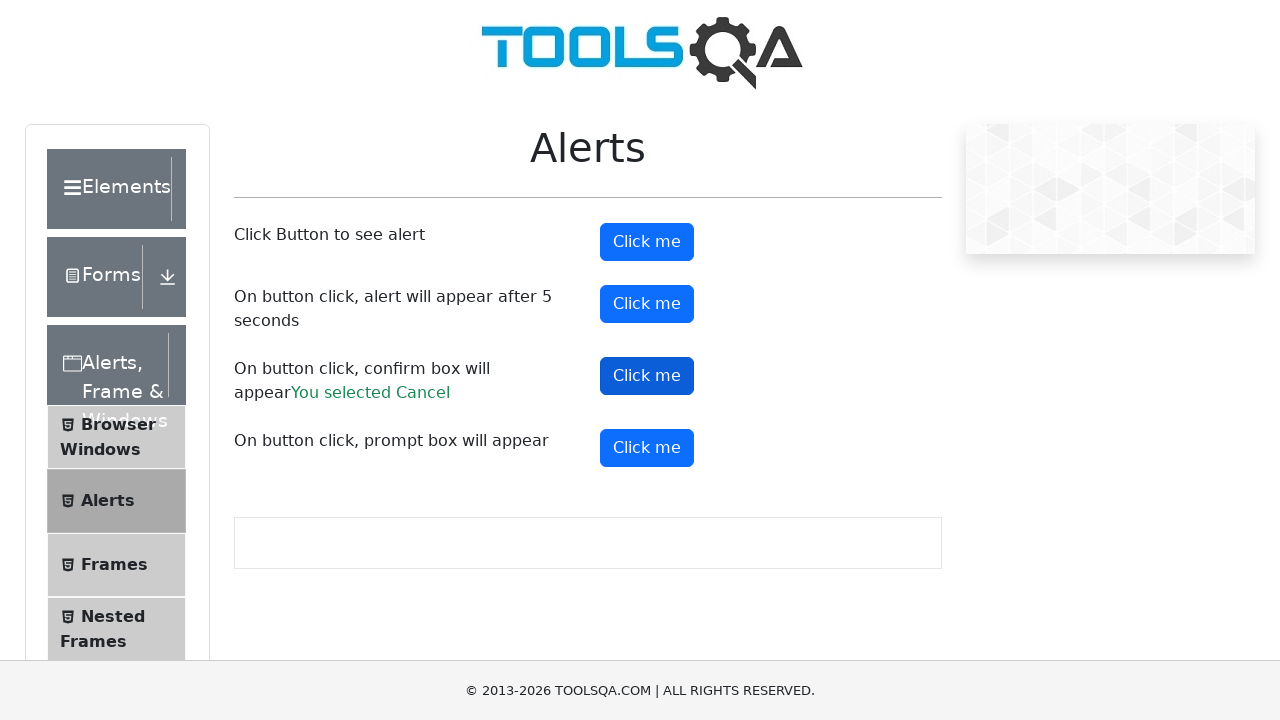

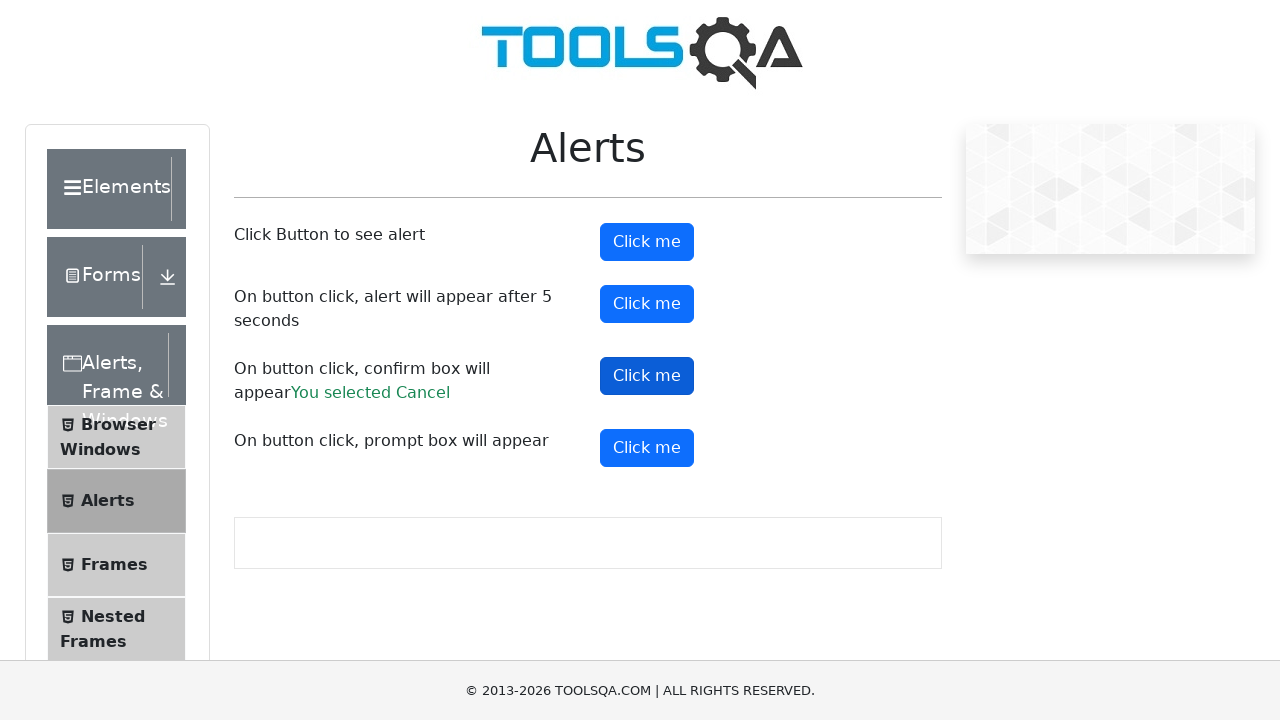